Tests dynamic controls by clicking enable button and then typing text into the enabled input field

Starting URL: https://the-internet.herokuapp.com/dynamic_controls

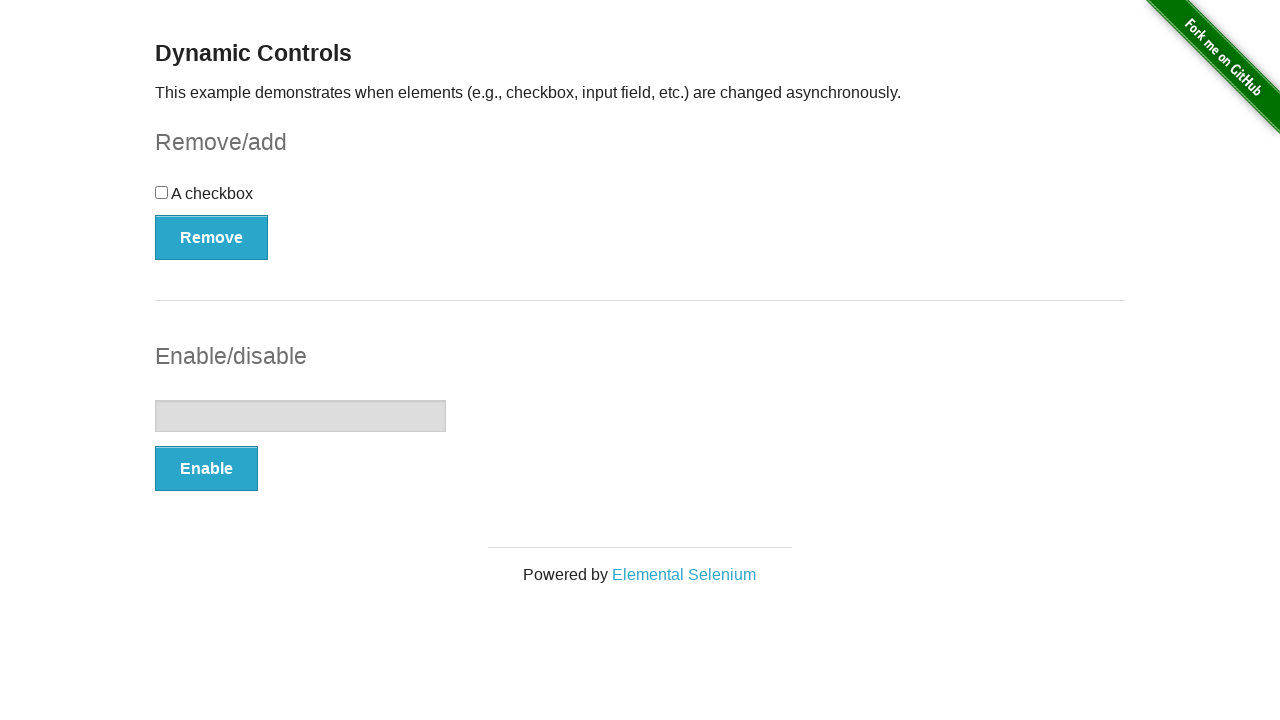

Clicked enable button to enable input field at (206, 469) on #input-example>button
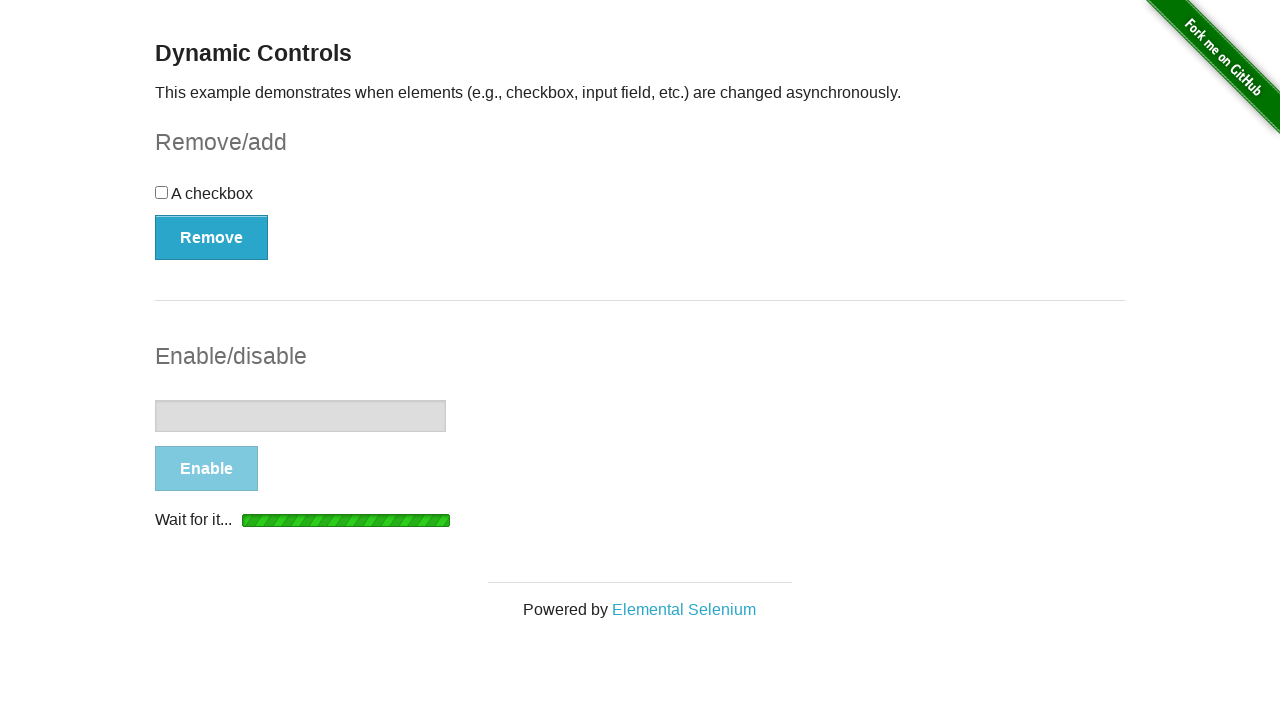

Input field became enabled
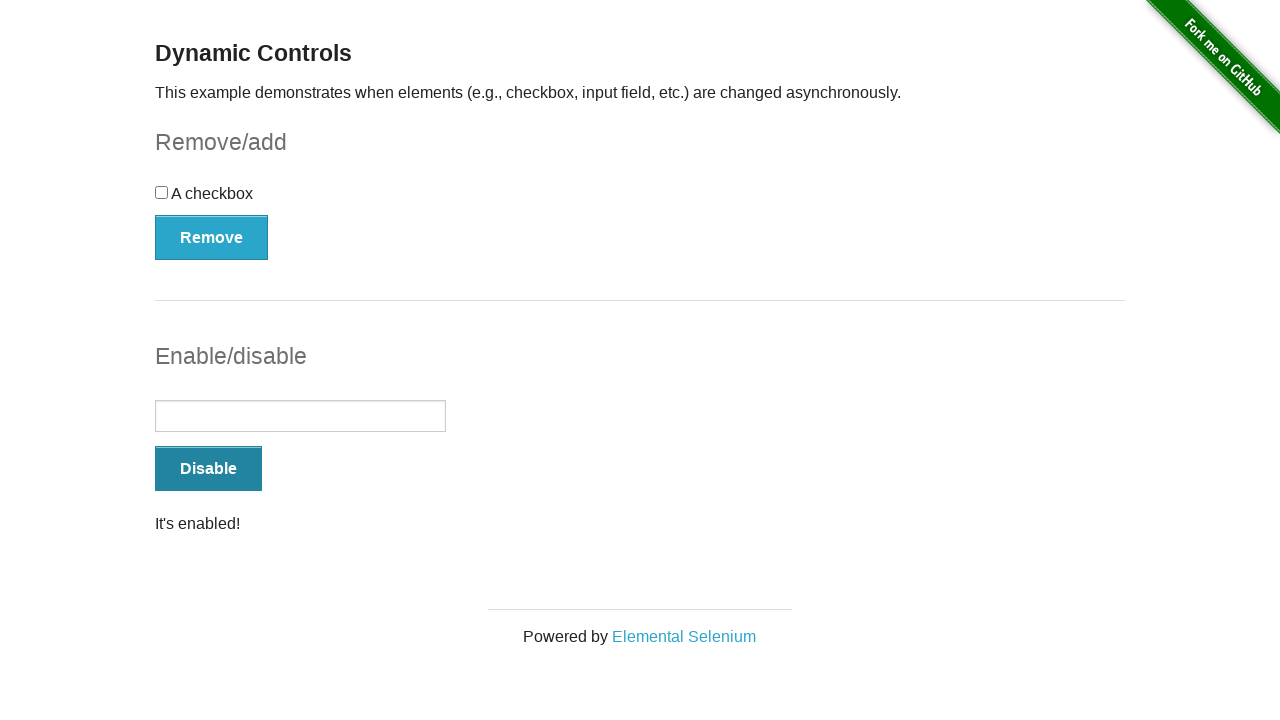

Typed 'Euro-tech was here' into the enabled input field on #input-example>input
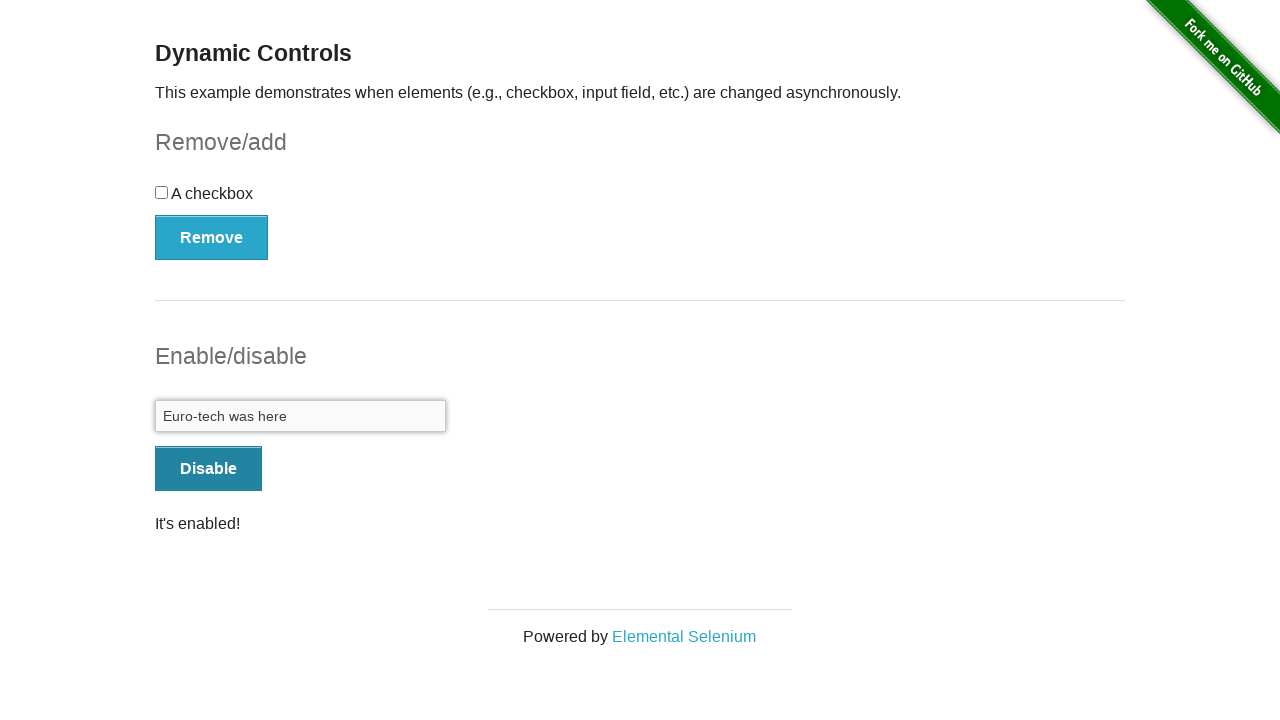

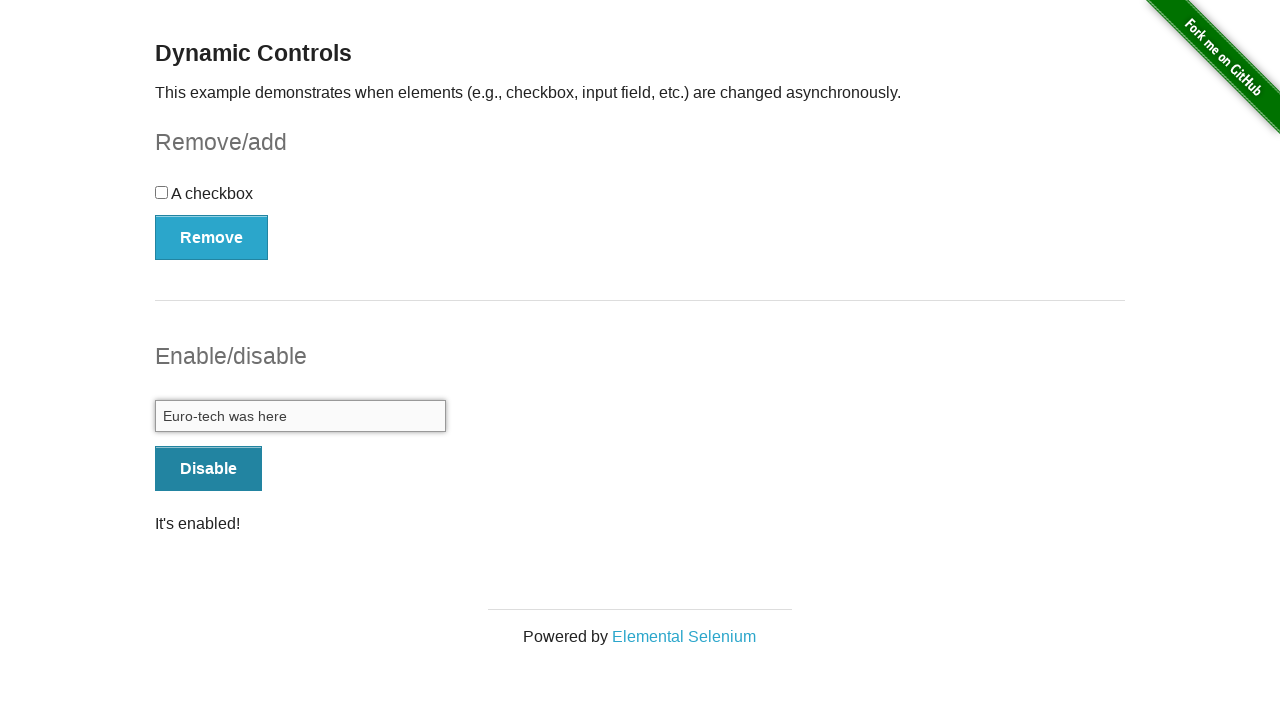